Tests the subscription functionality on the automationexercise.com homepage by scrolling to the footer, entering an email address in the subscription input, and verifying the success message appears.

Starting URL: http://automationexercise.com

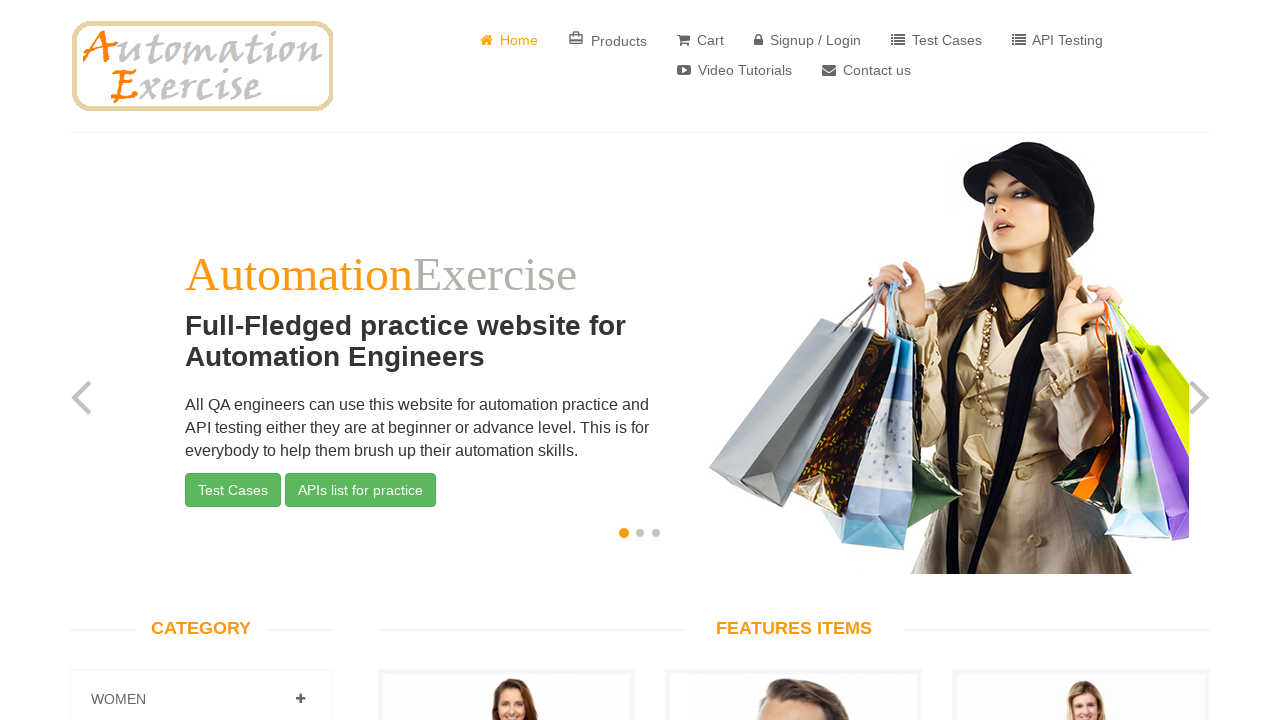

Home page loaded and home link is visible
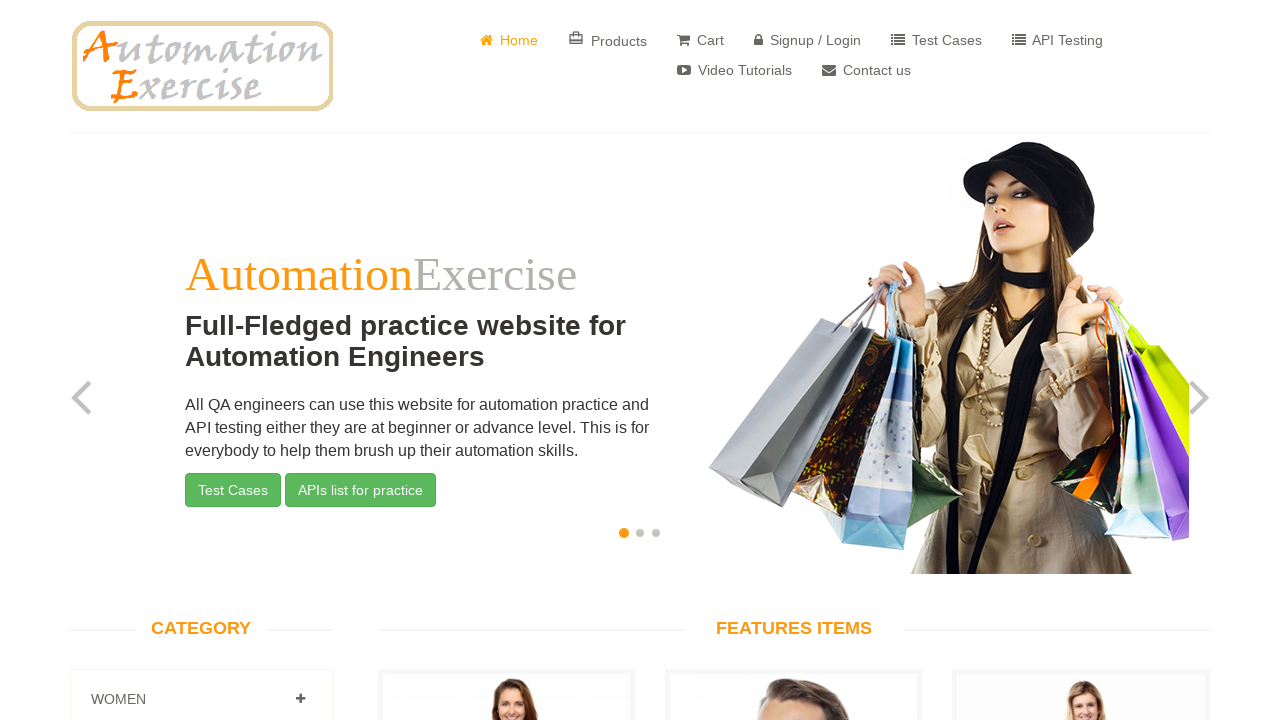

Scrolled down to footer section
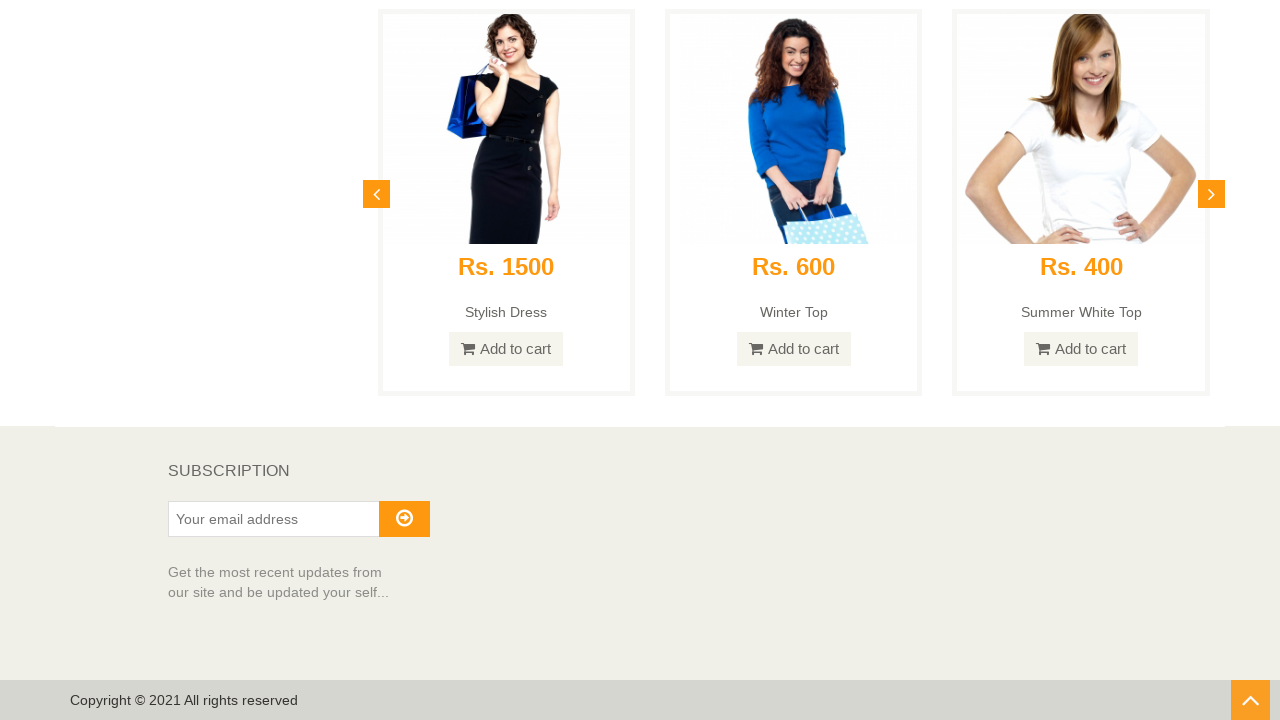

SUBSCRIPTION text is visible in footer
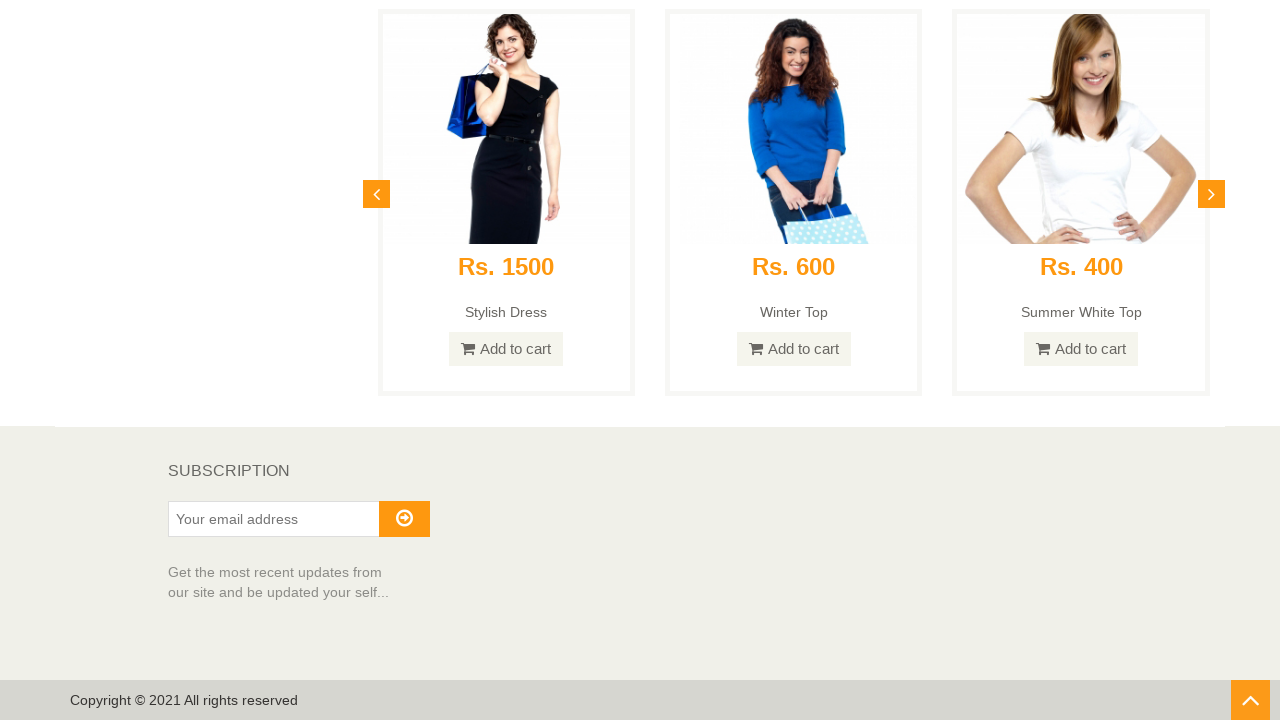

Entered email address 'subscriber_test@example.com' in subscription input on #susbscribe_email
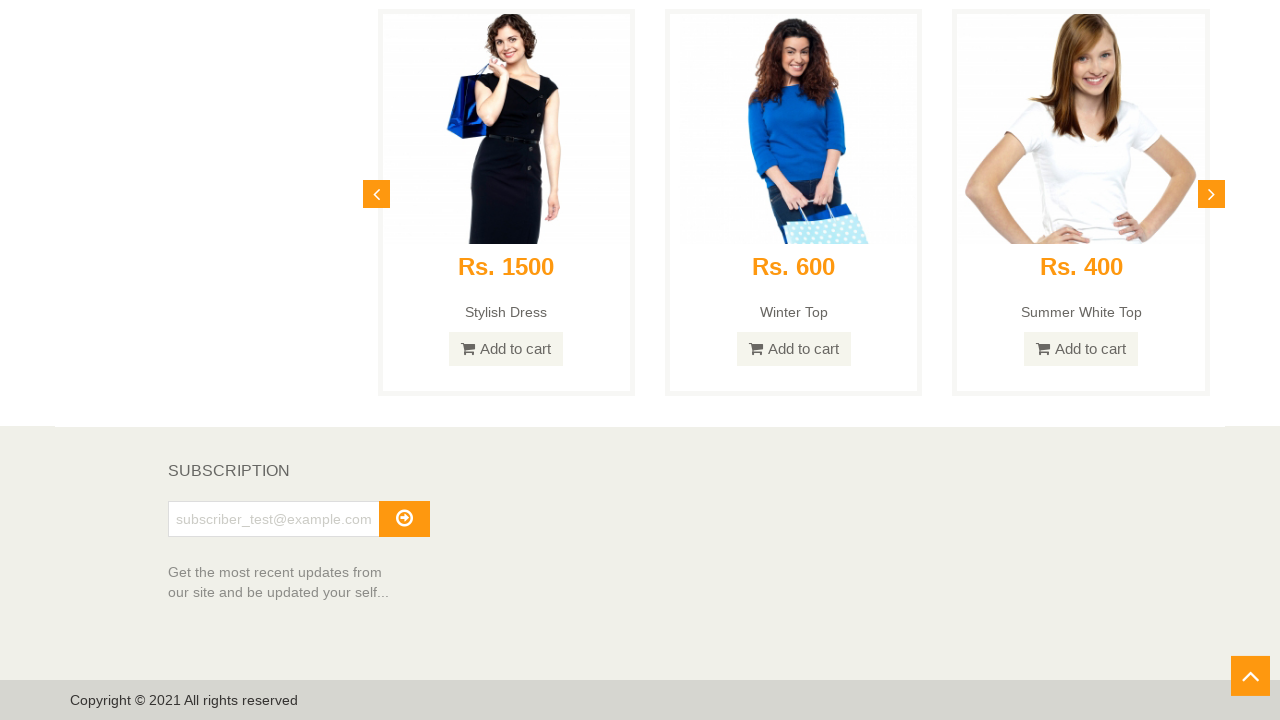

Clicked subscribe button at (404, 519) on #subscribe
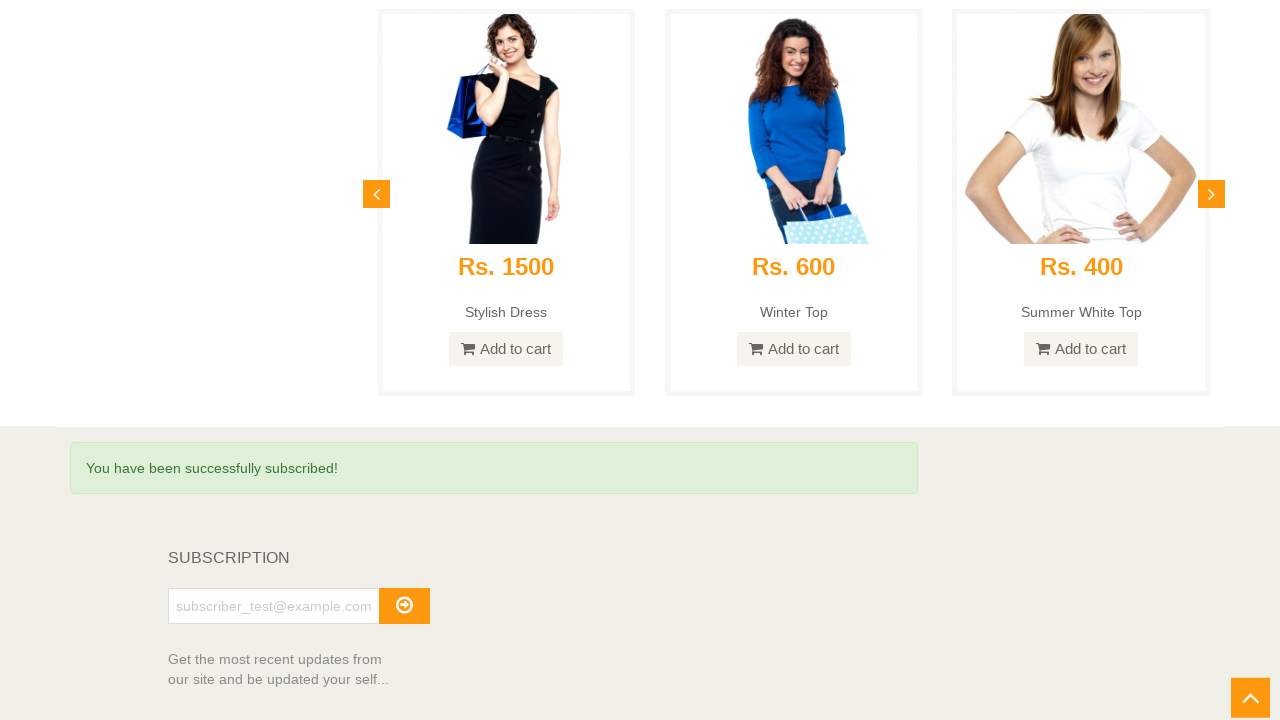

Success message 'You have been successfully subscribed!' is visible
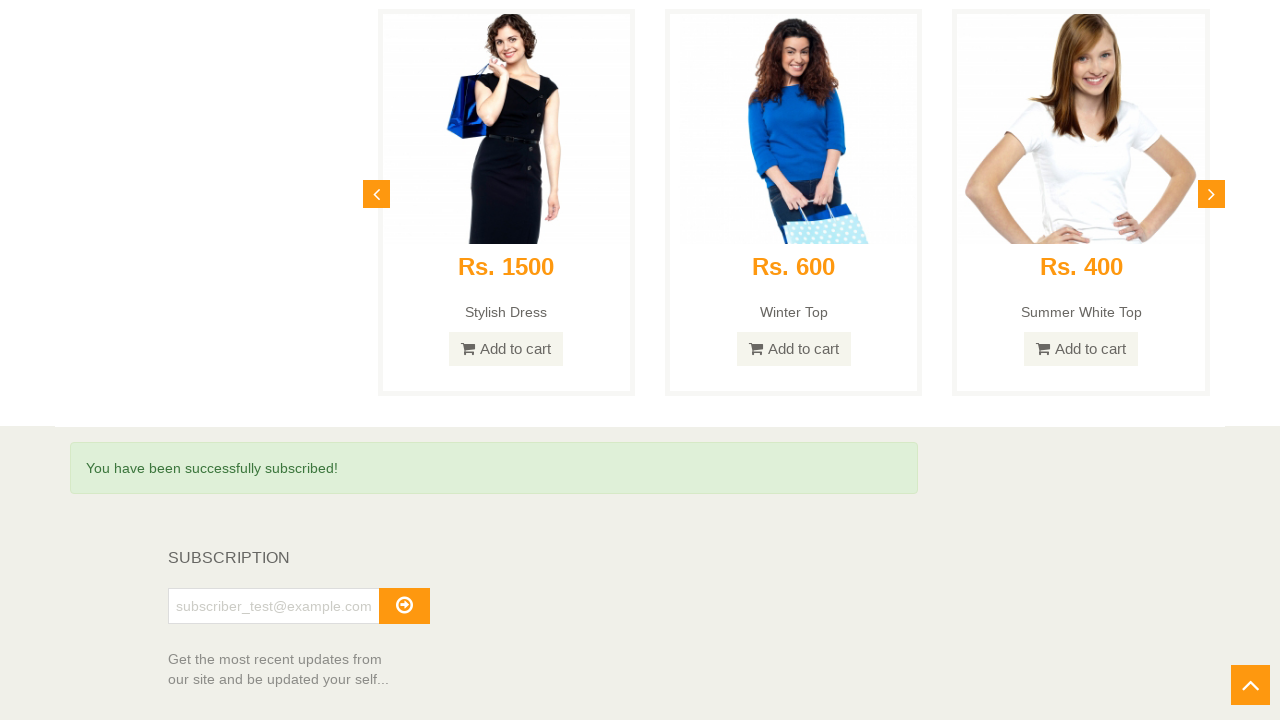

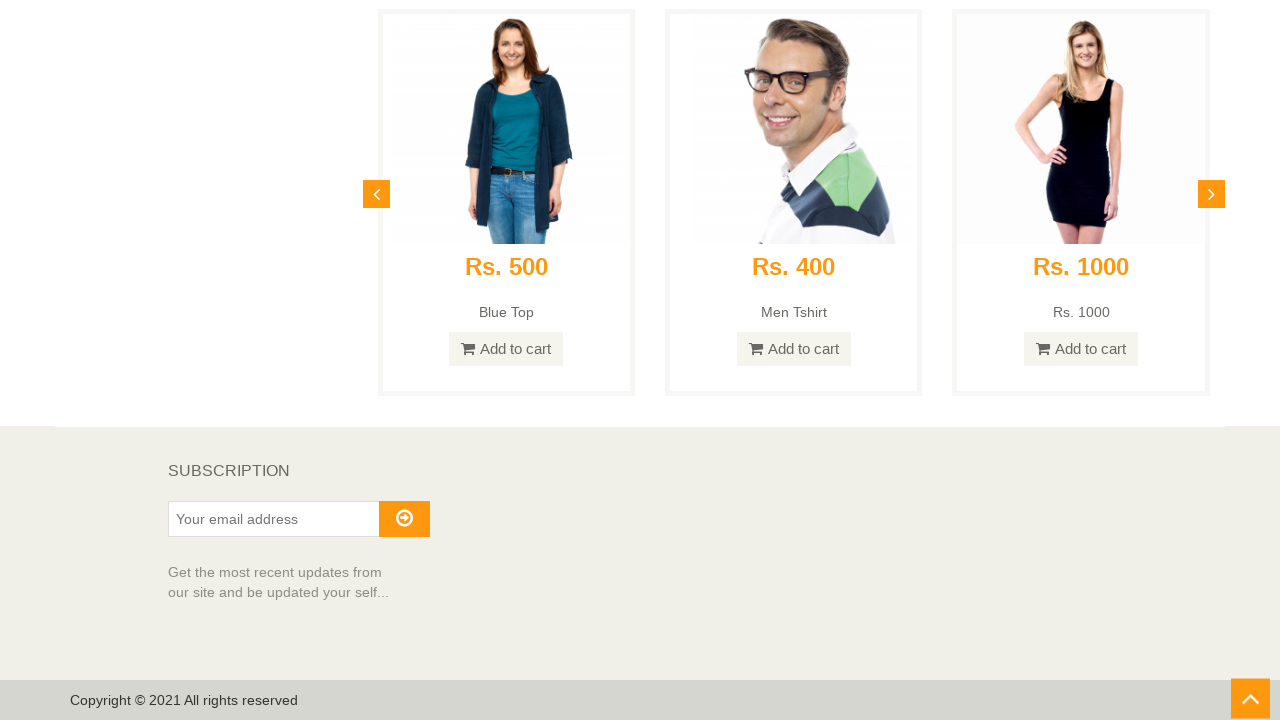